Tests the login form validation by clicking the login button without entering credentials and verifying that the appropriate error message is displayed.

Starting URL: https://www.saucedemo.com/

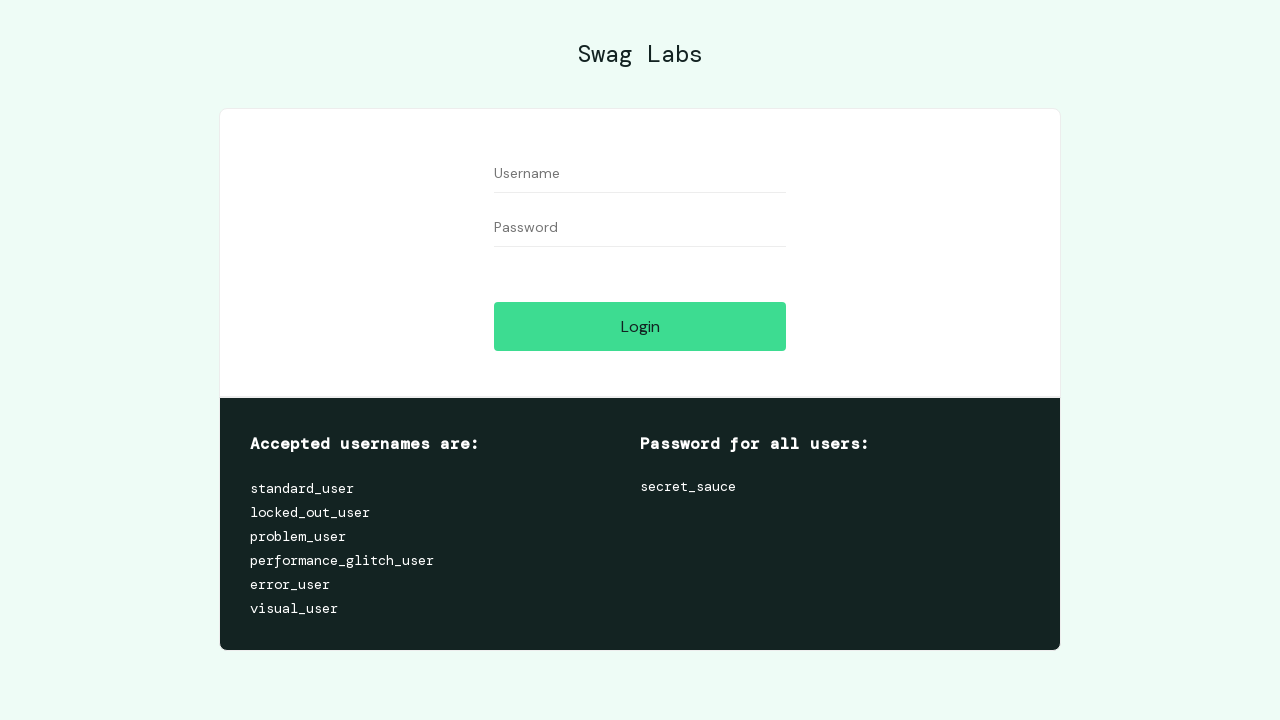

Clicked login button without entering credentials at (640, 326) on #login-button
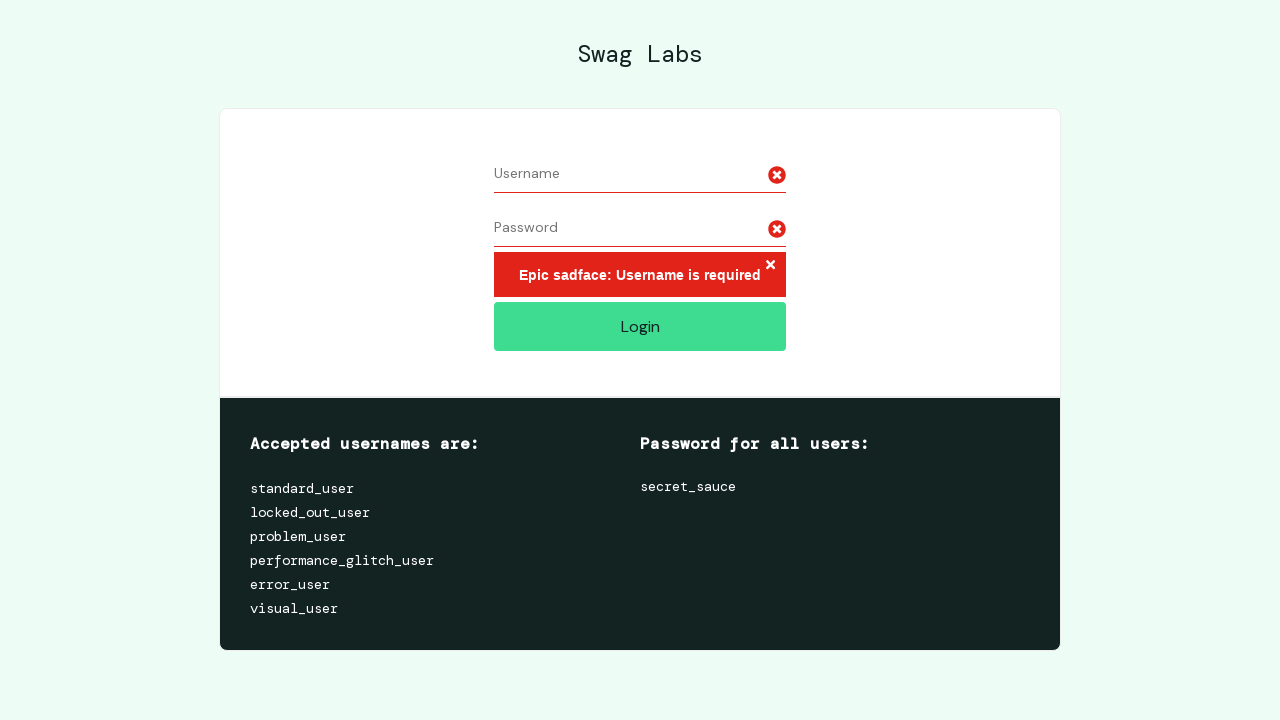

Error message container loaded
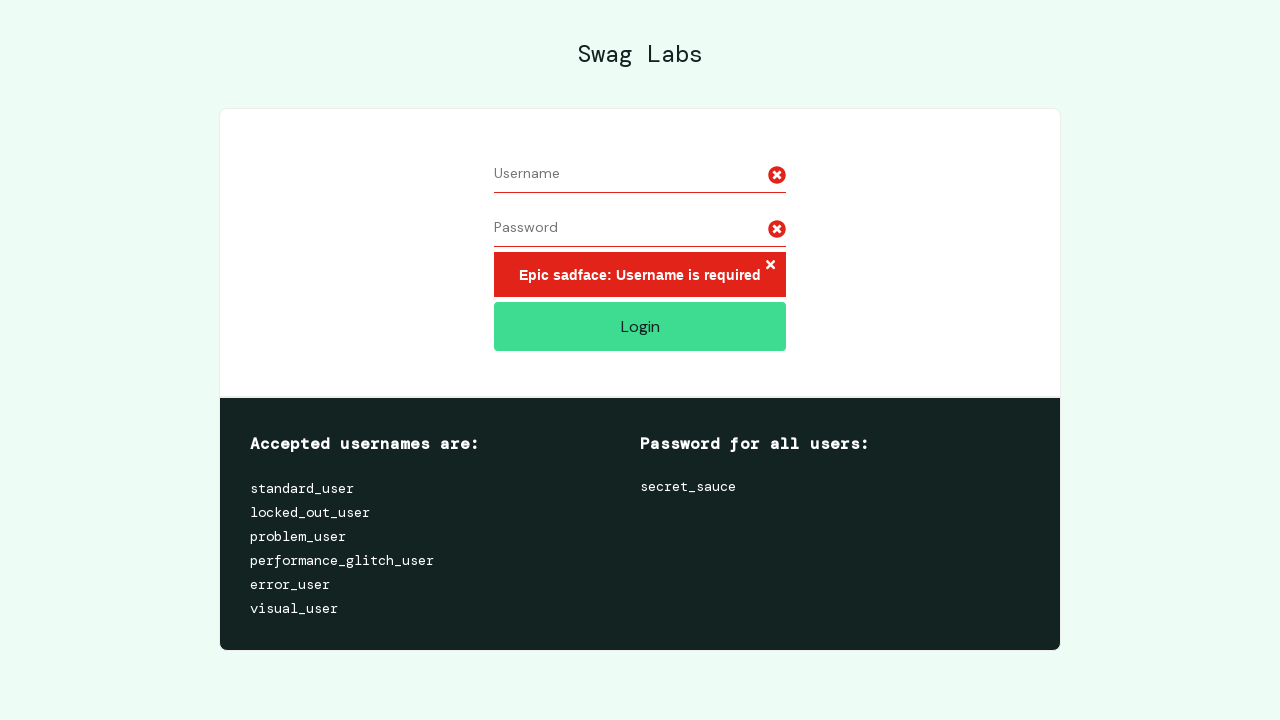

Error message container became visible
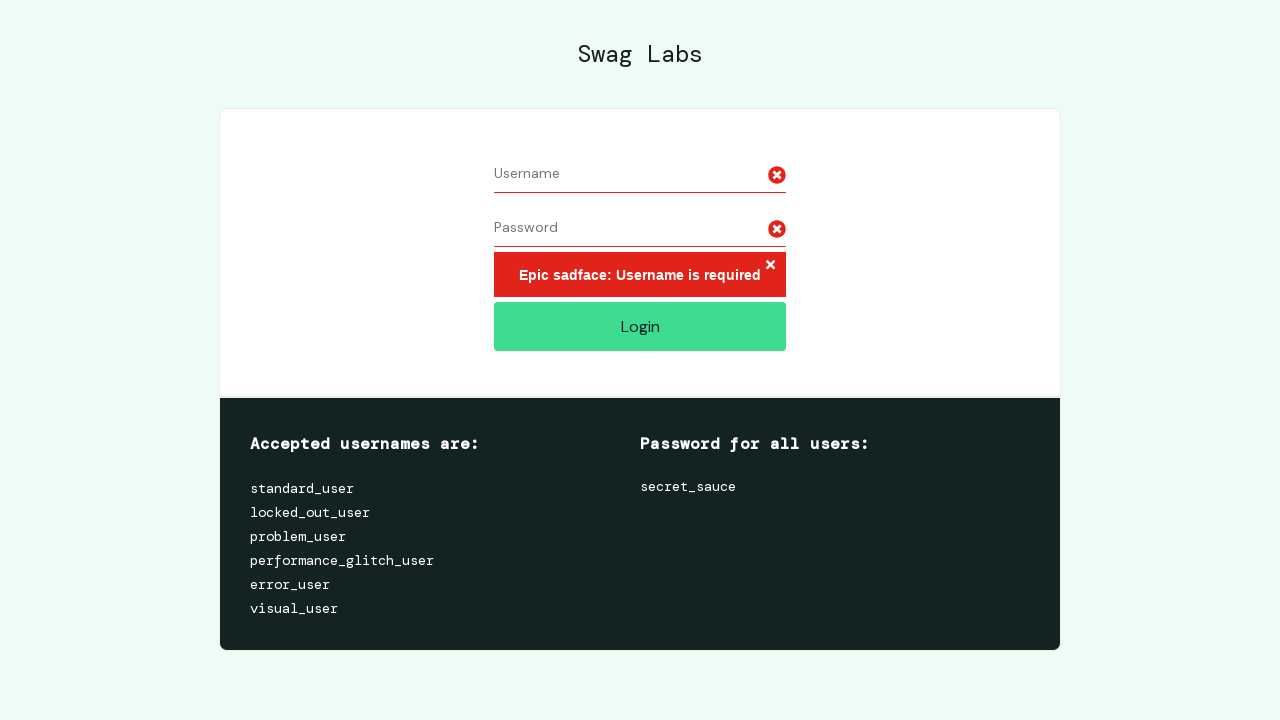

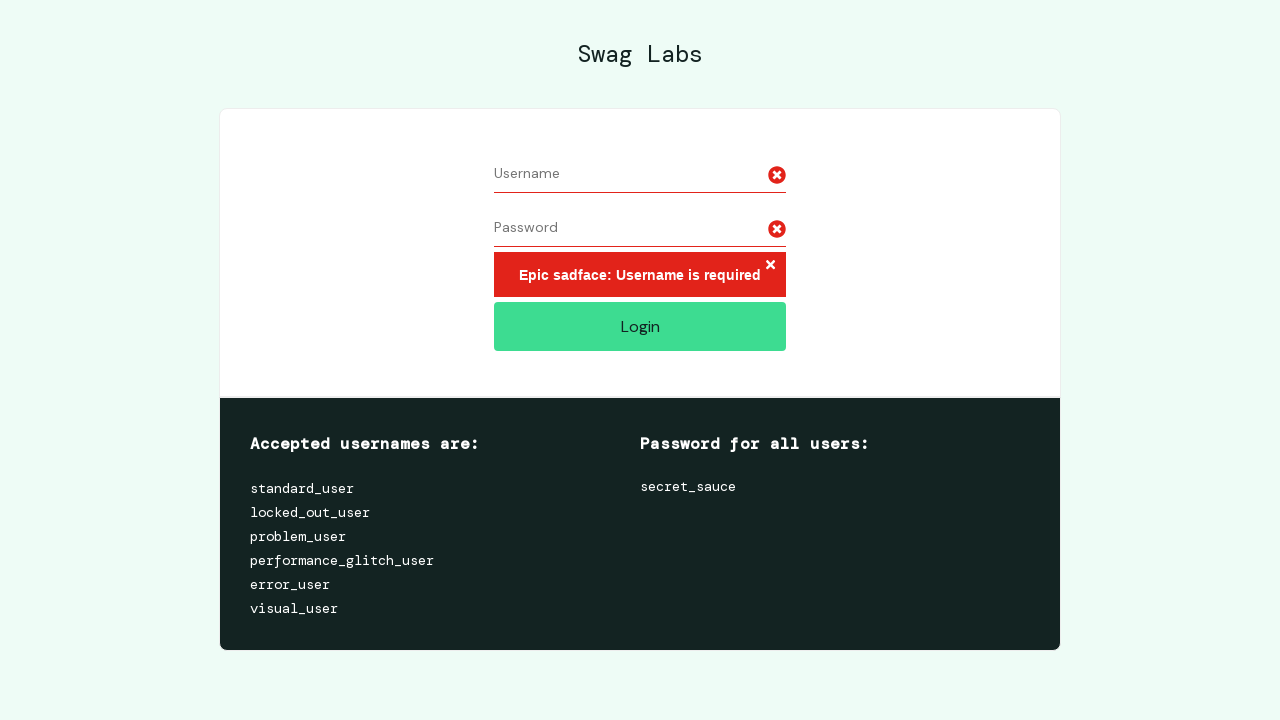